Opens the OTUS educational platform homepage and waits for it to load. This is a basic page load verification test.

Starting URL: https://otus.ru/

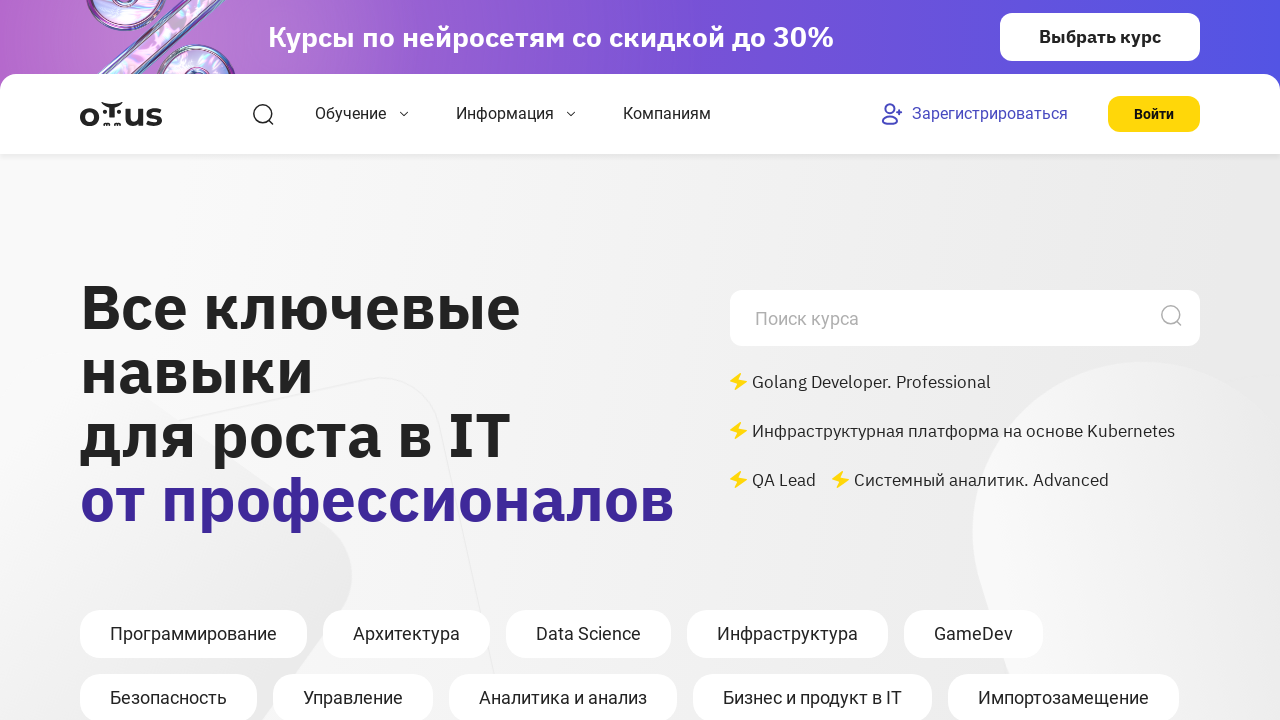

OTUS homepage loaded - DOM content fully rendered
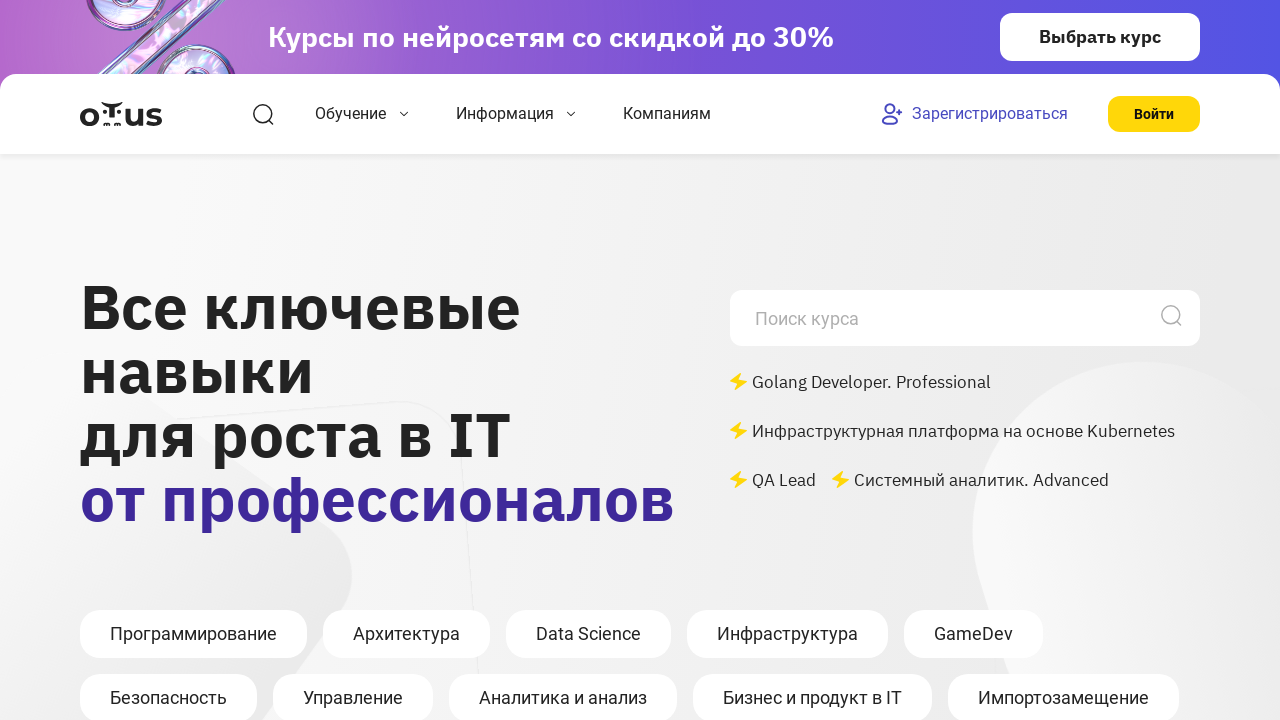

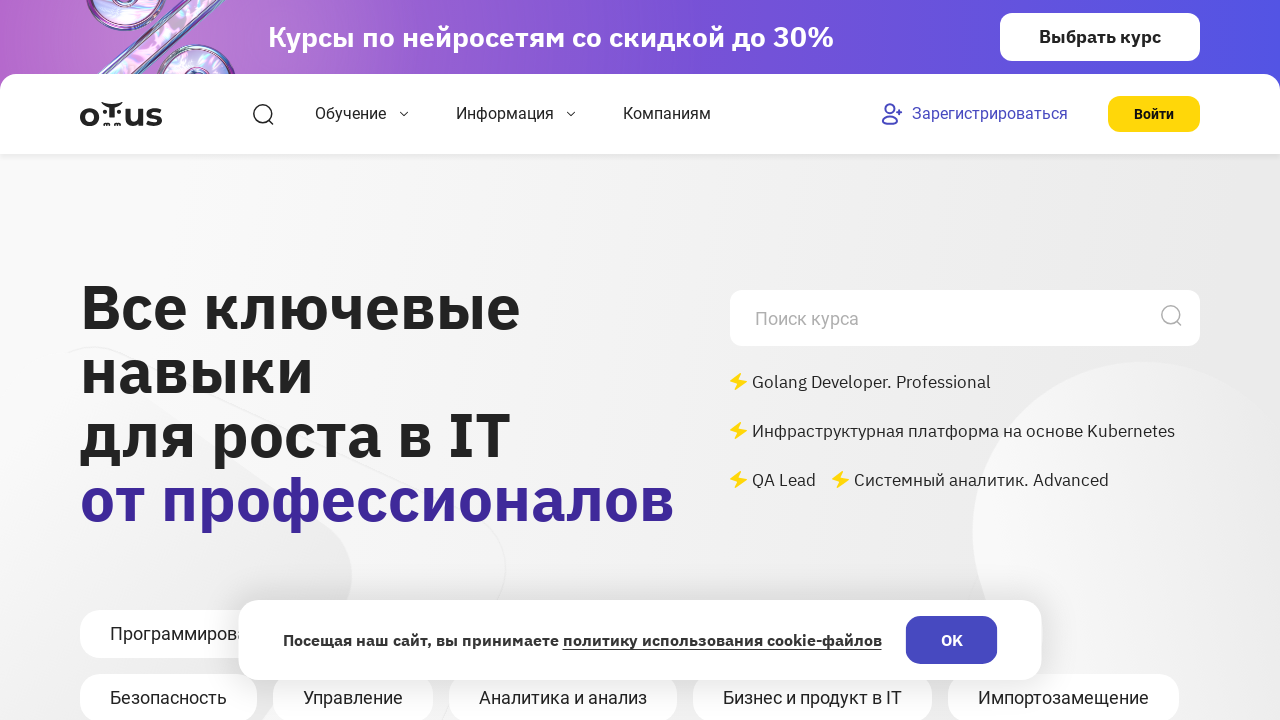